Tests navigation on demoblaze.com by verifying links and images are present on the page, then clicking on a product link using partial link text to navigate to a product page.

Starting URL: https://www.demoblaze.com/index.html

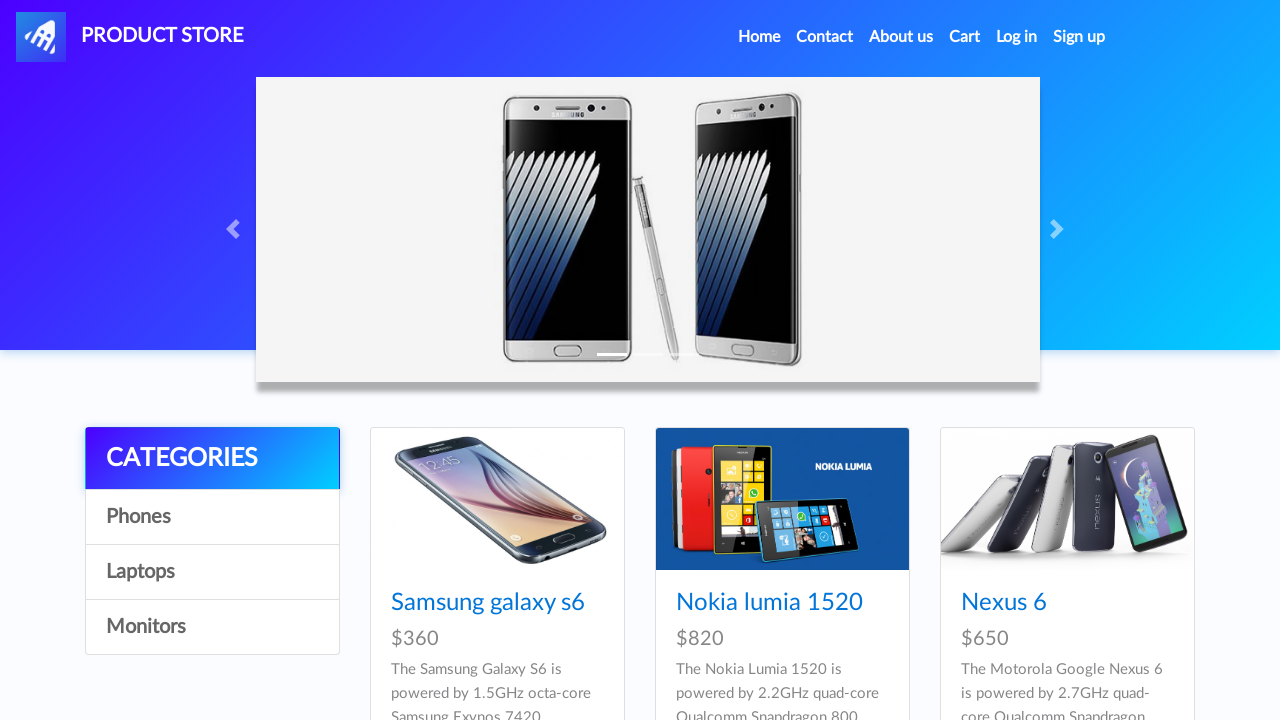

Waited for page to fully load (networkidle)
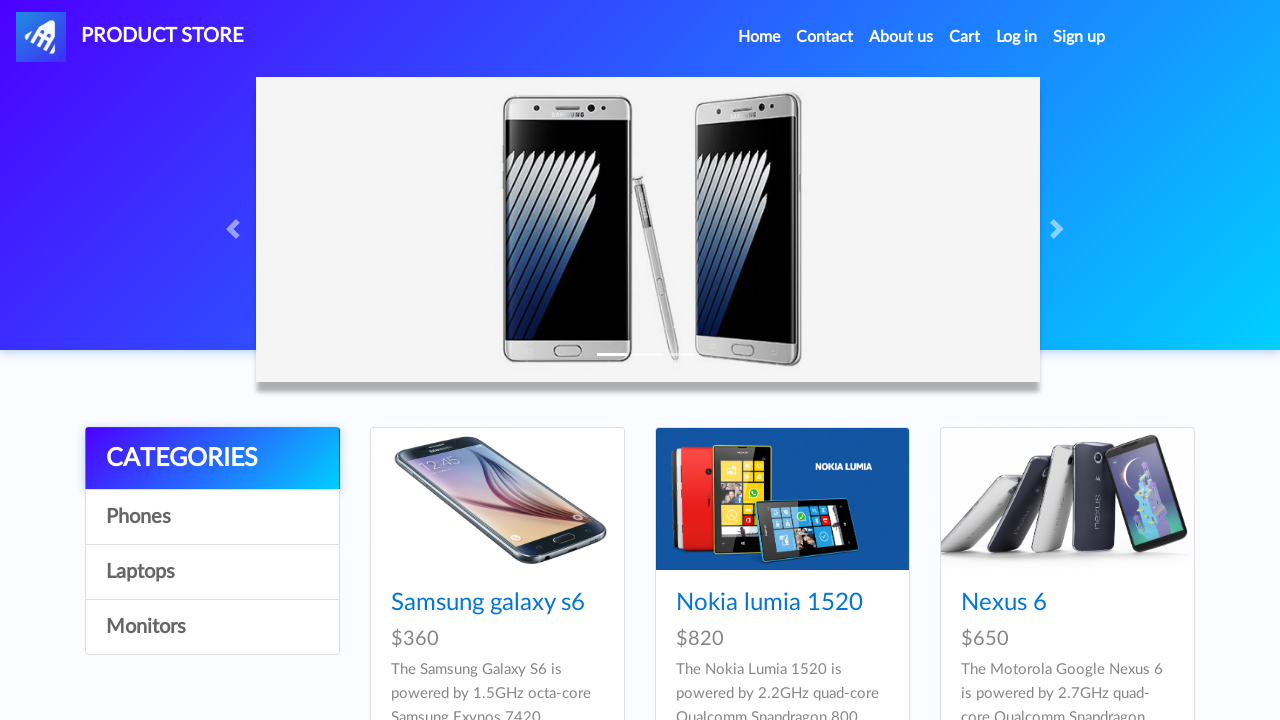

Waited for links to be present on page
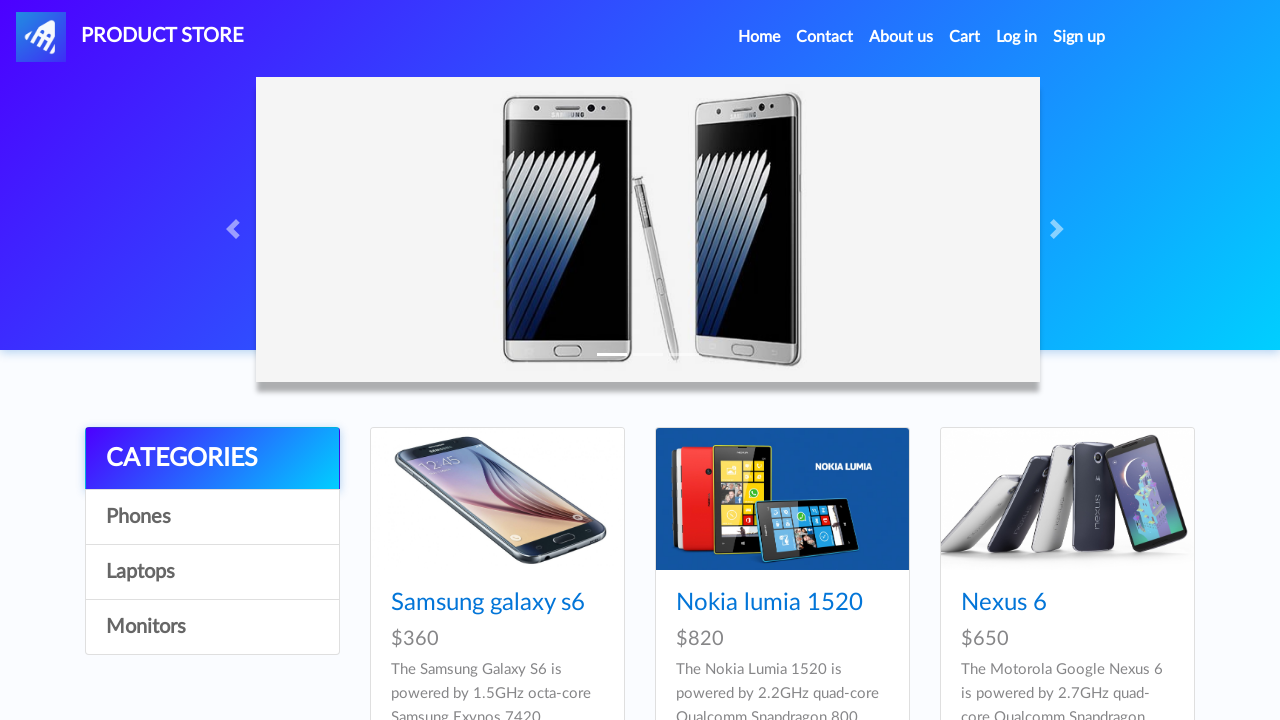

Located all links on page - Total: 33
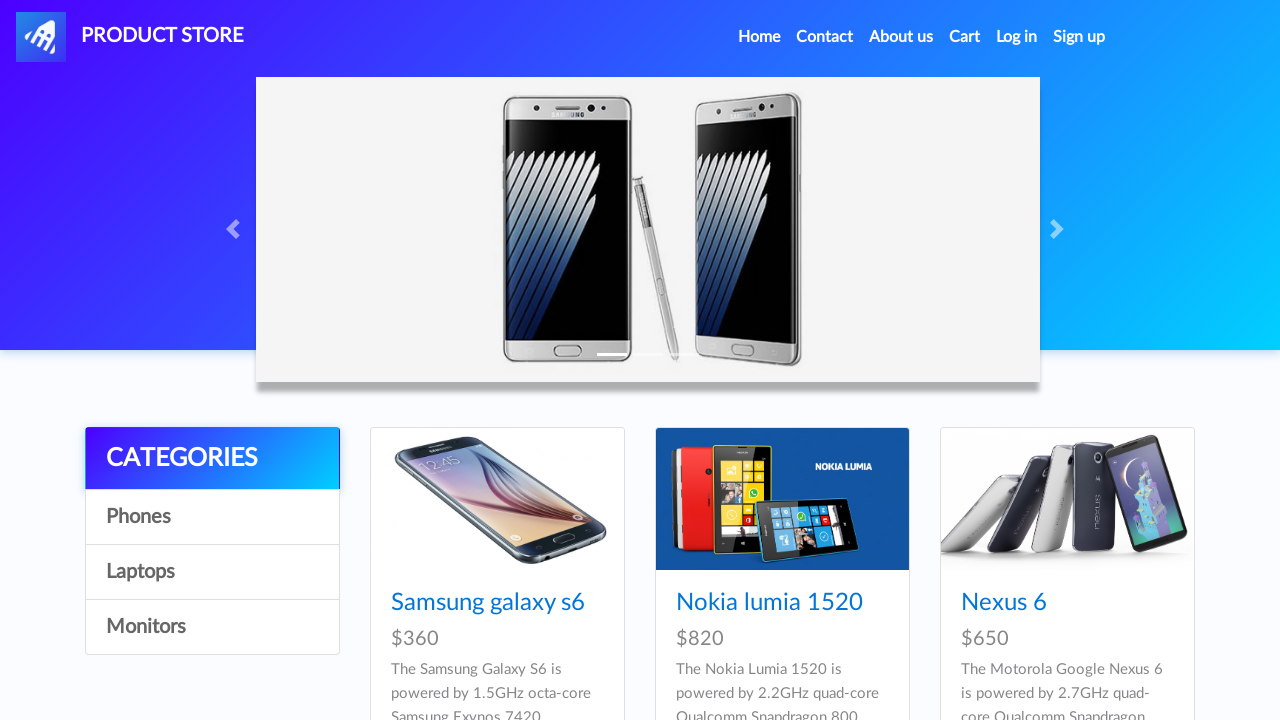

Waited for images to be present on page
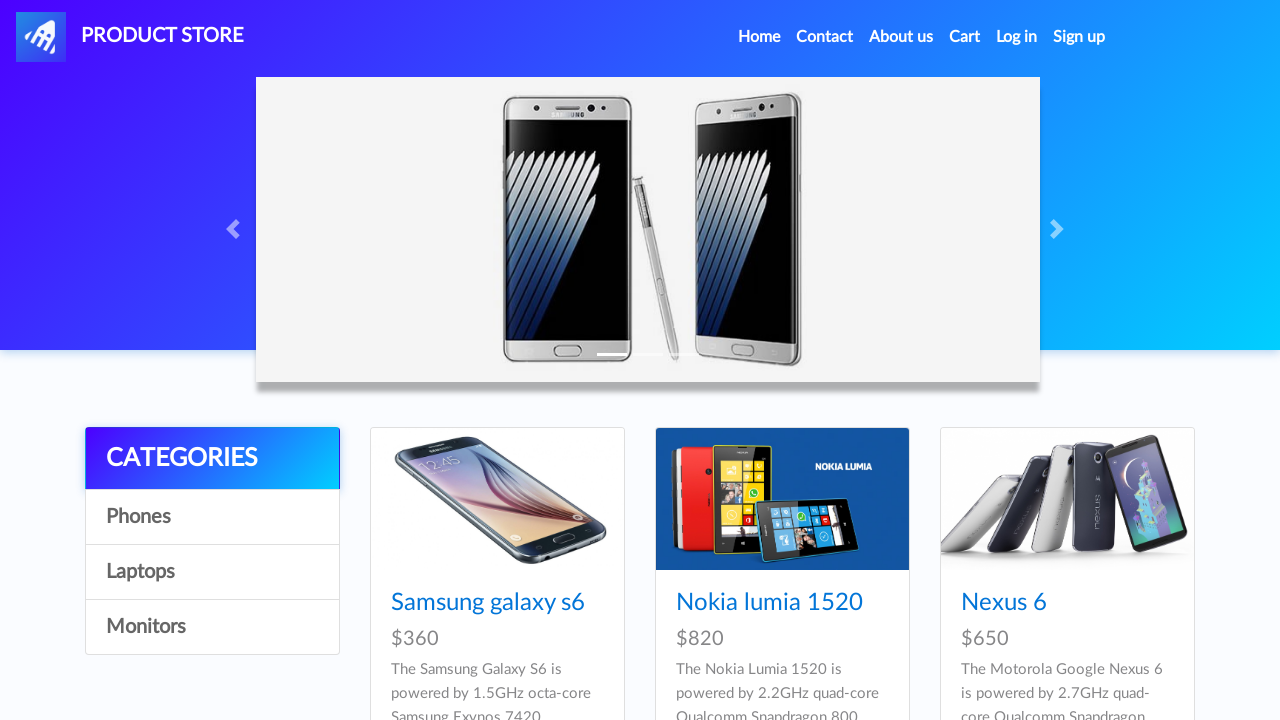

Located all images on page - Total: 14
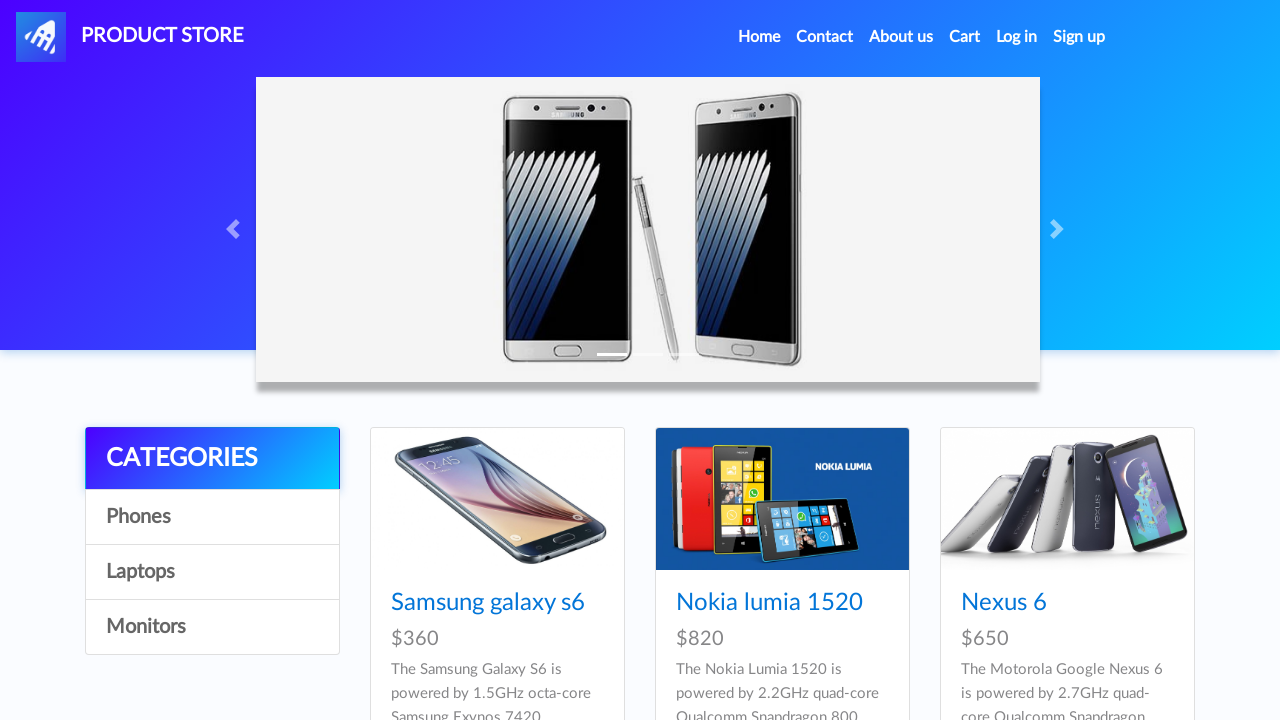

Clicked on HTC product link to navigate to product page at (461, 361) on a:has-text('HTC')
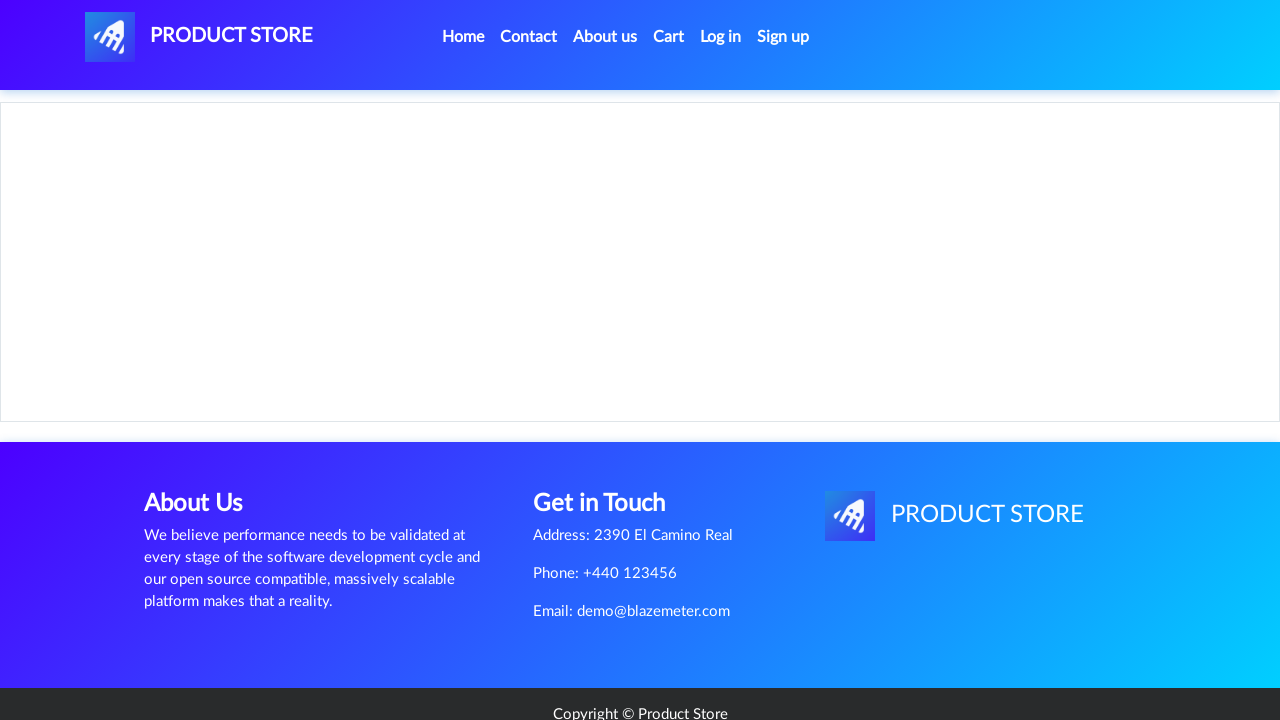

Waited for product page to fully load (networkidle)
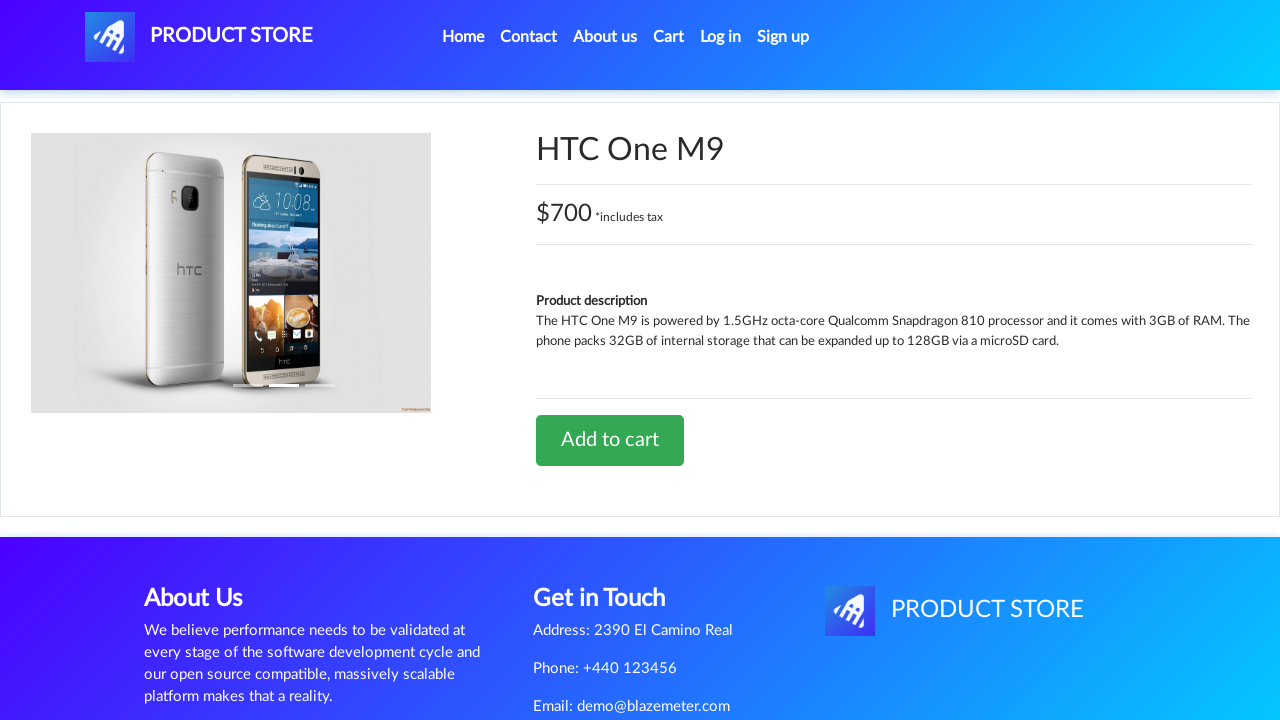

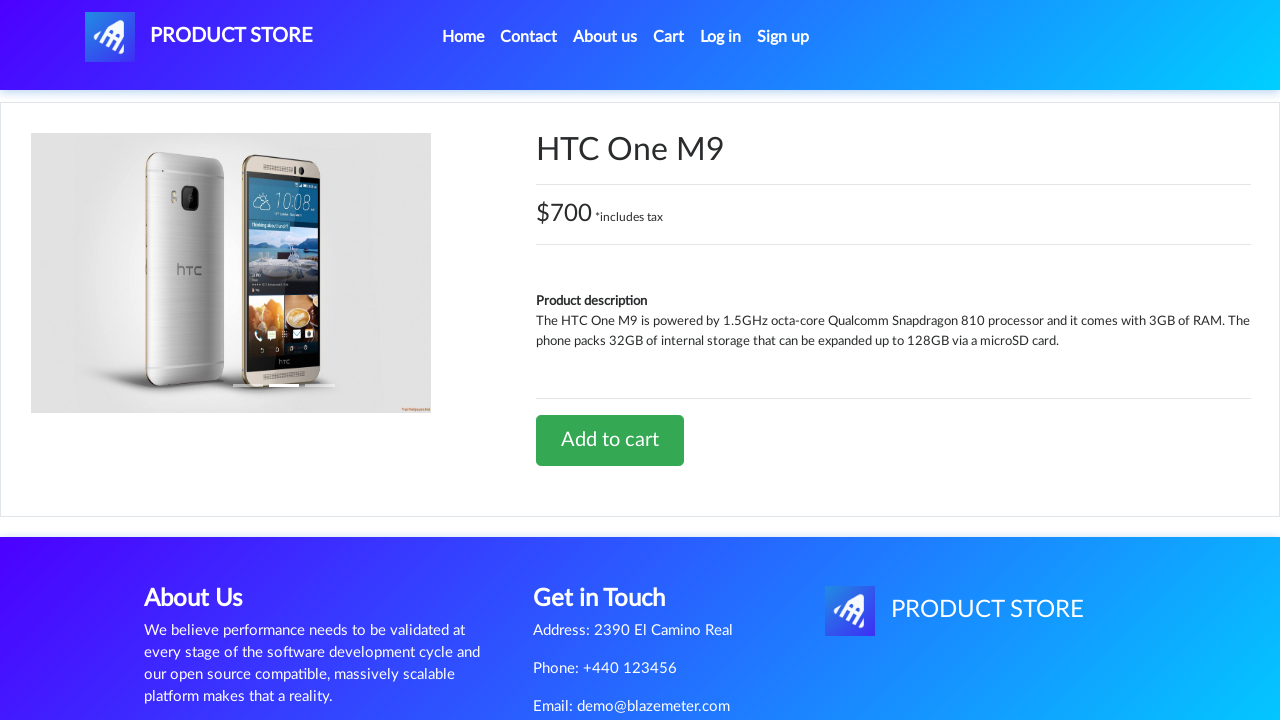